Tests that entering empty text when editing removes the todo item

Starting URL: https://demo.playwright.dev/todomvc

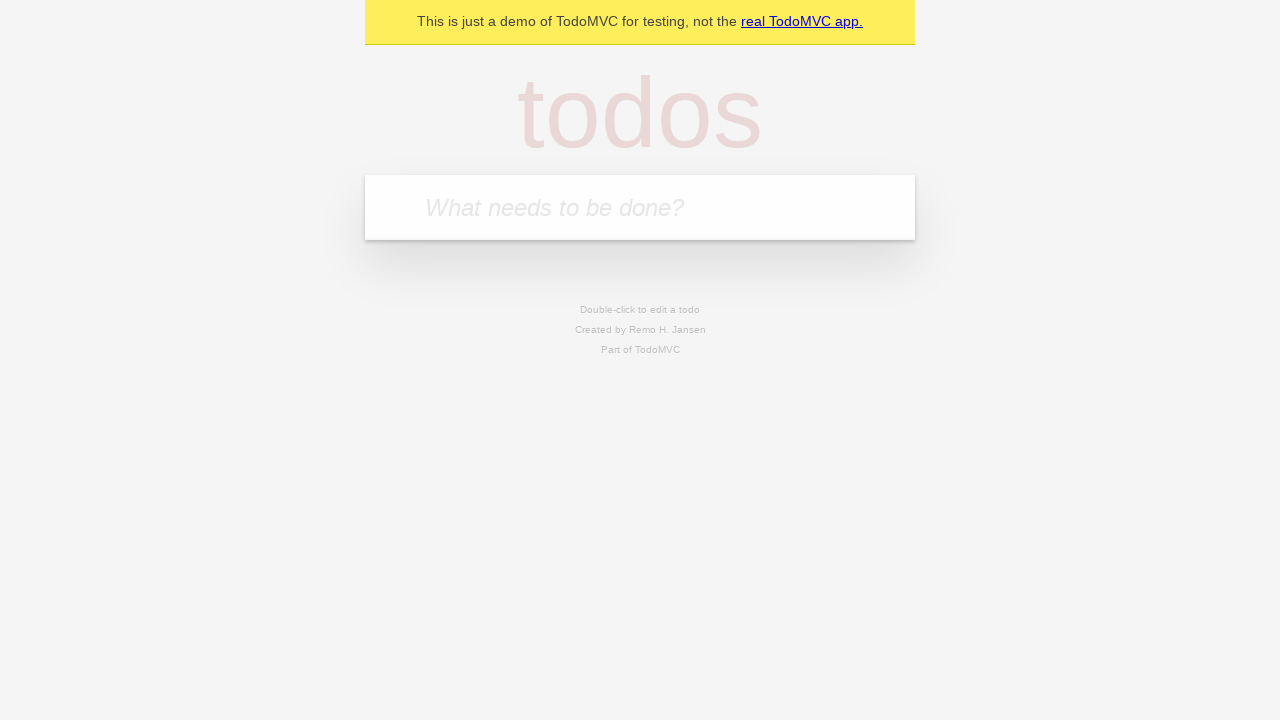

Filled input field with first todo 'buy some cheese' on internal:attr=[placeholder="What needs to be done?"i]
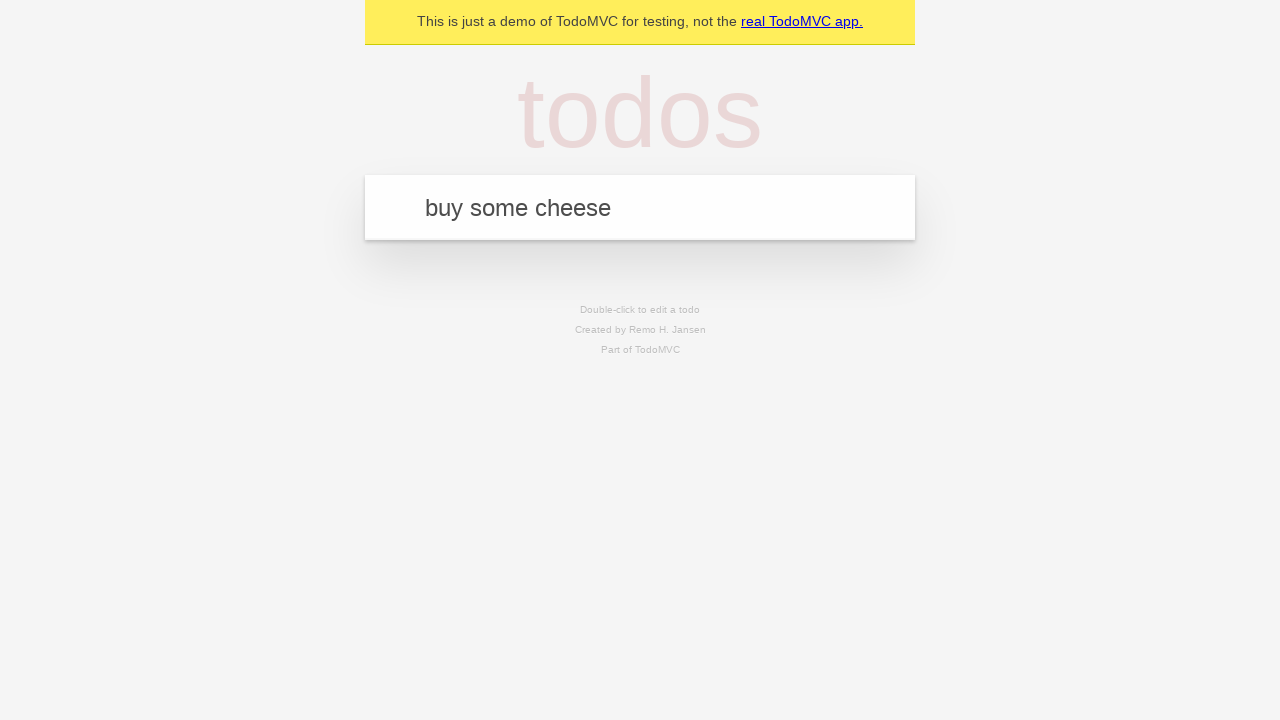

Pressed Enter to create first todo on internal:attr=[placeholder="What needs to be done?"i]
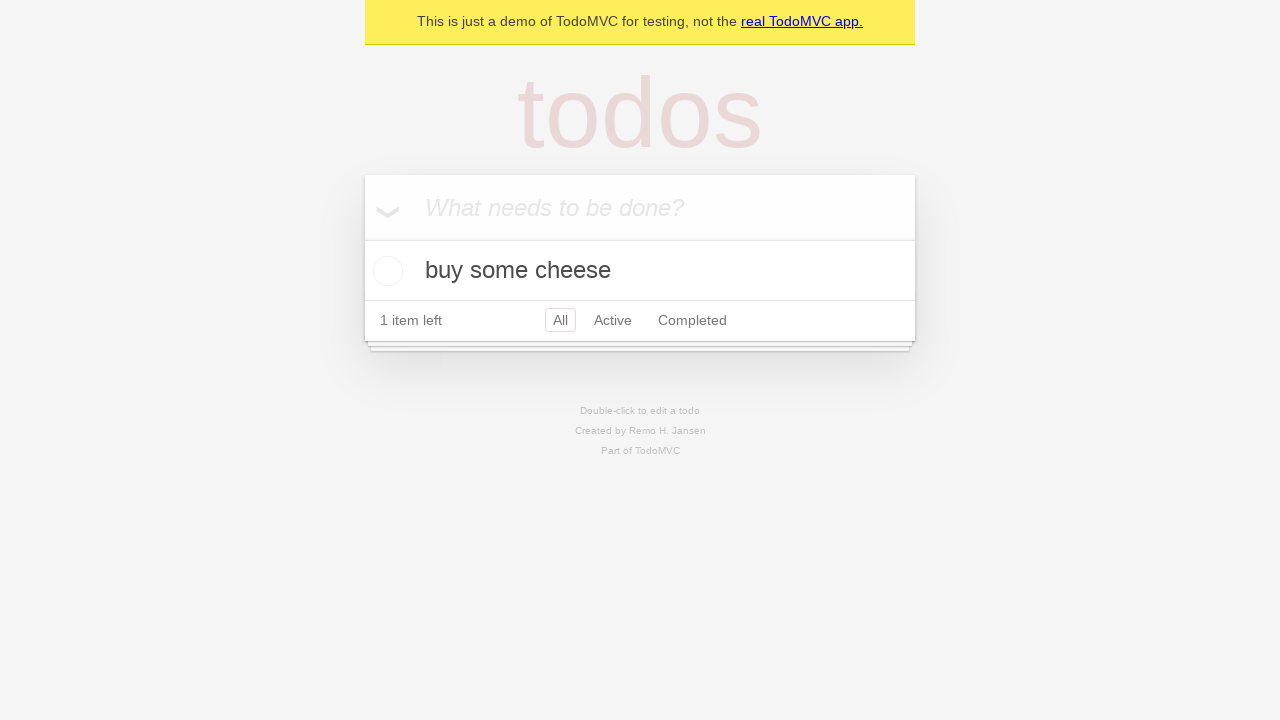

Filled input field with second todo 'feed the cat' on internal:attr=[placeholder="What needs to be done?"i]
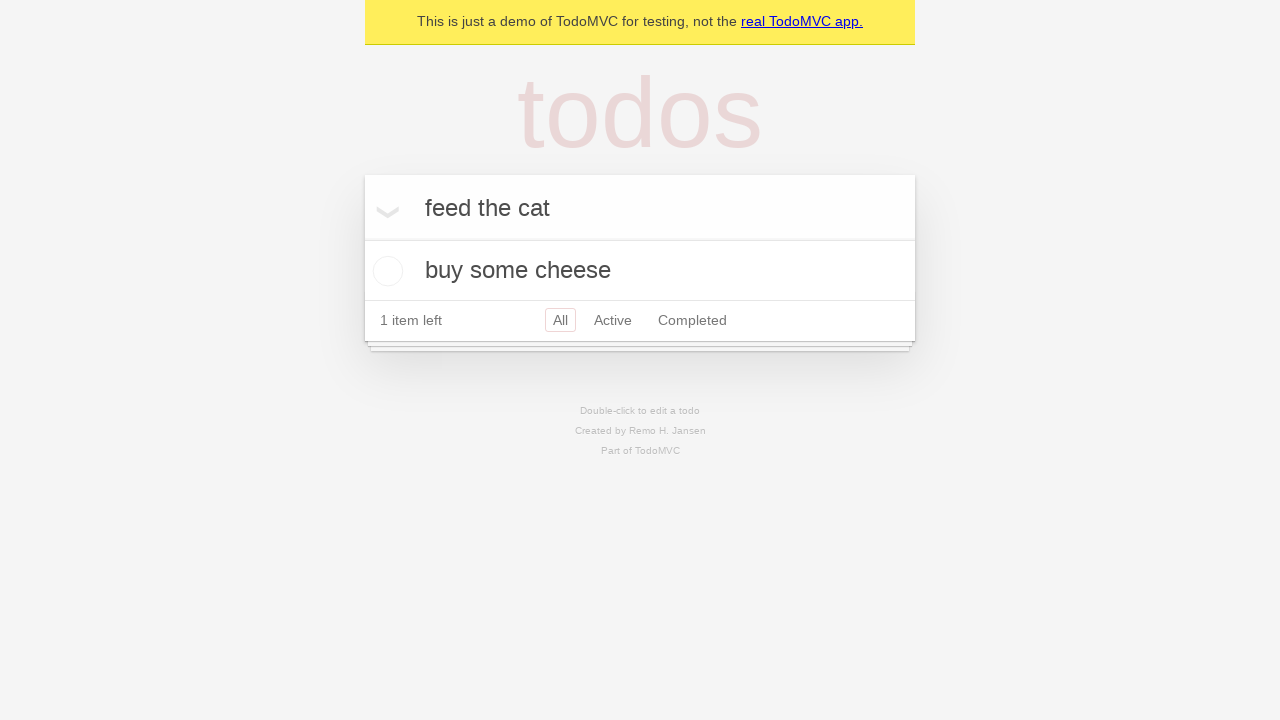

Pressed Enter to create second todo on internal:attr=[placeholder="What needs to be done?"i]
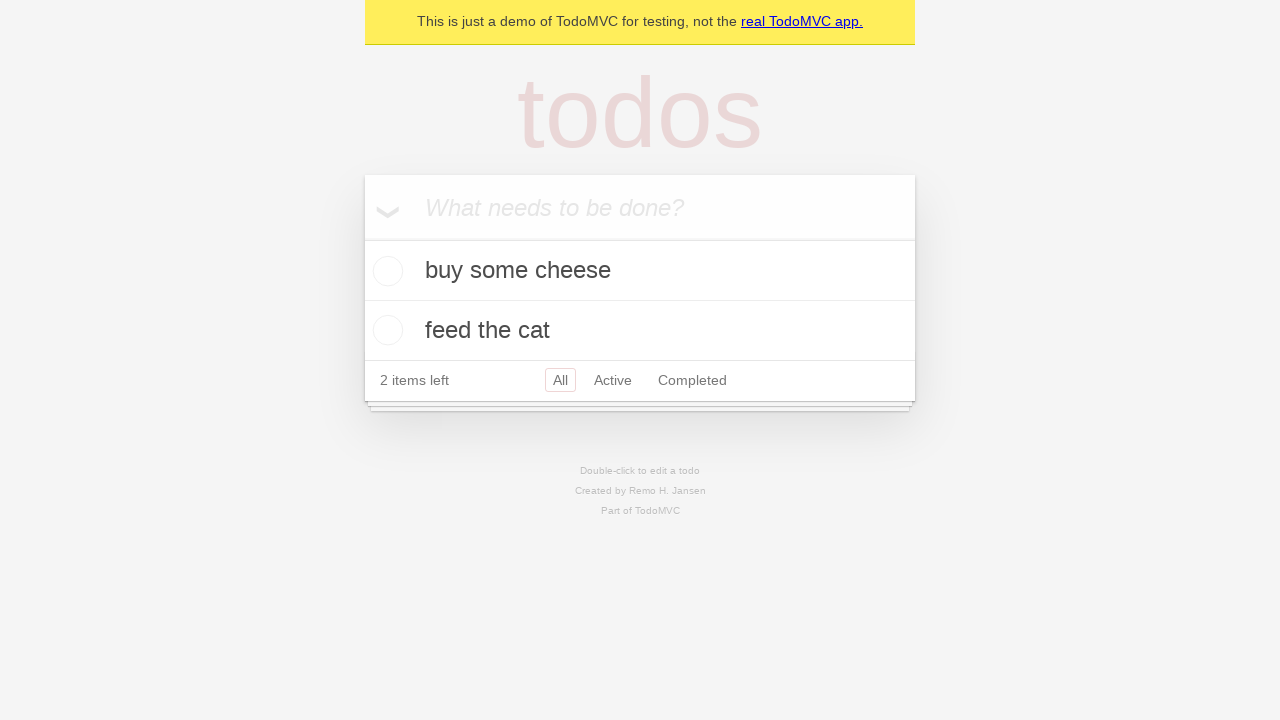

Filled input field with third todo 'book a doctors appointment' on internal:attr=[placeholder="What needs to be done?"i]
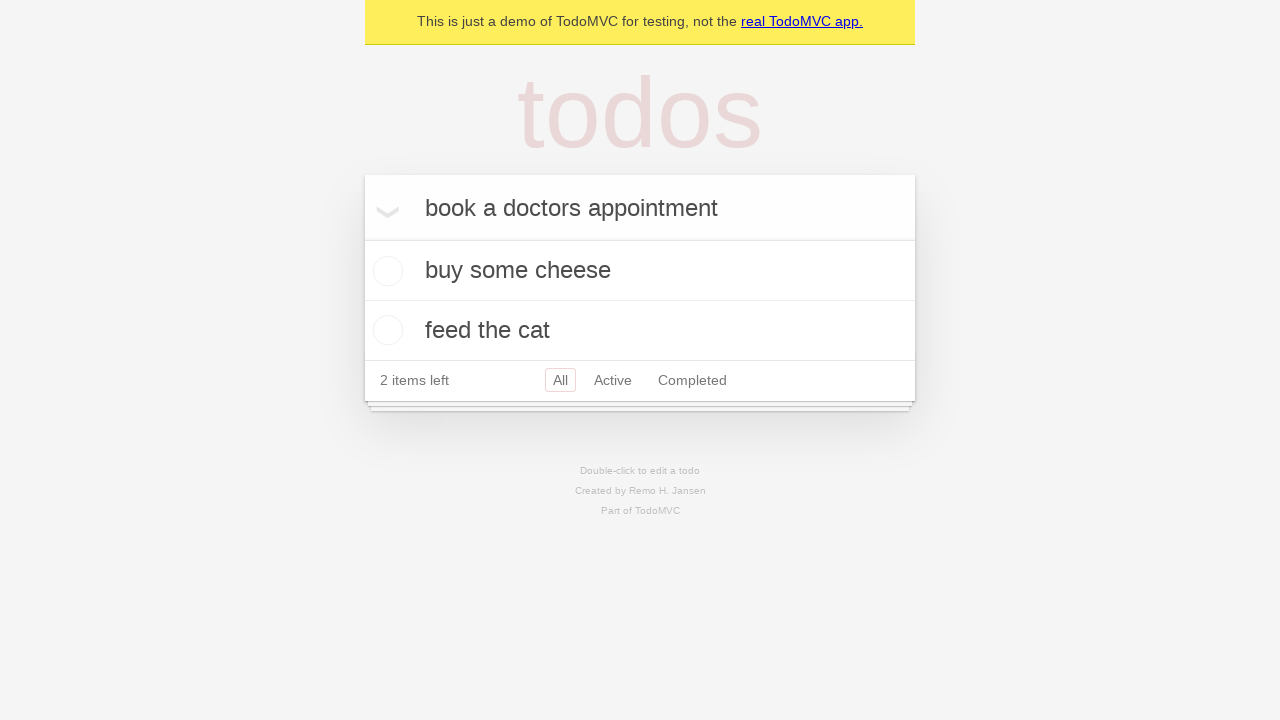

Pressed Enter to create third todo on internal:attr=[placeholder="What needs to be done?"i]
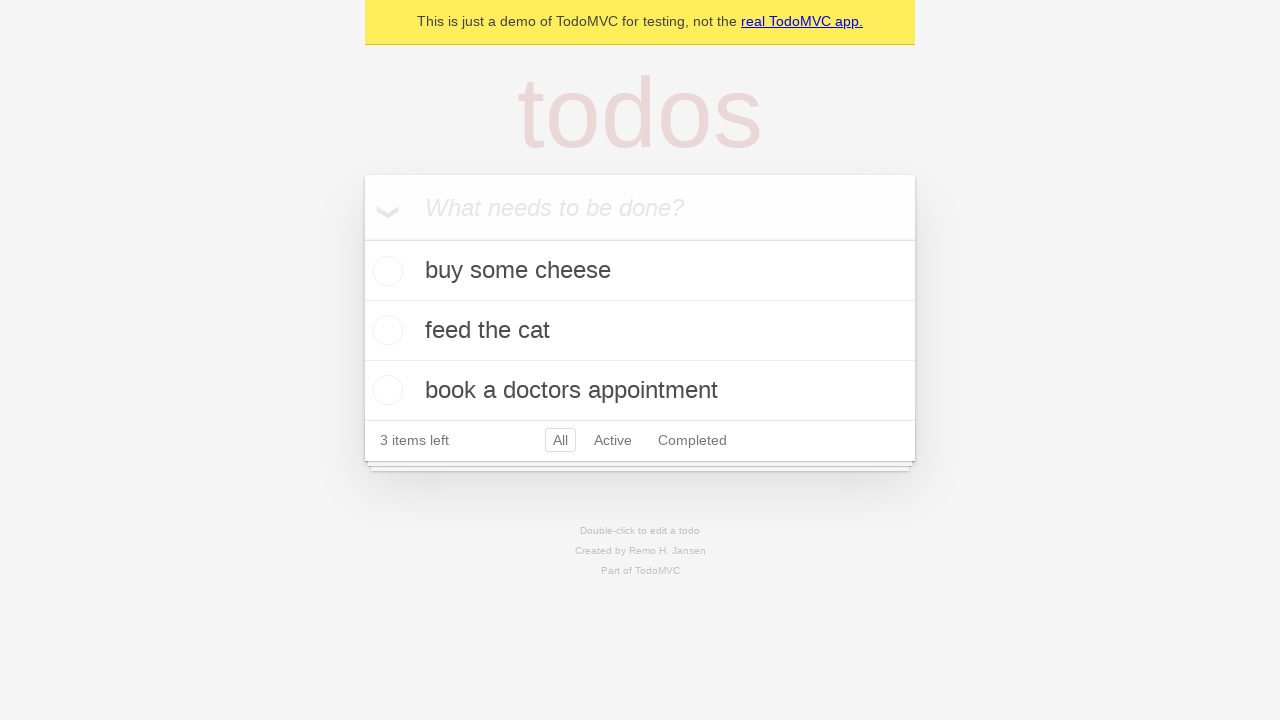

Double-clicked second todo item to enter edit mode at (640, 331) on [data-testid='todo-item'] >> nth=1
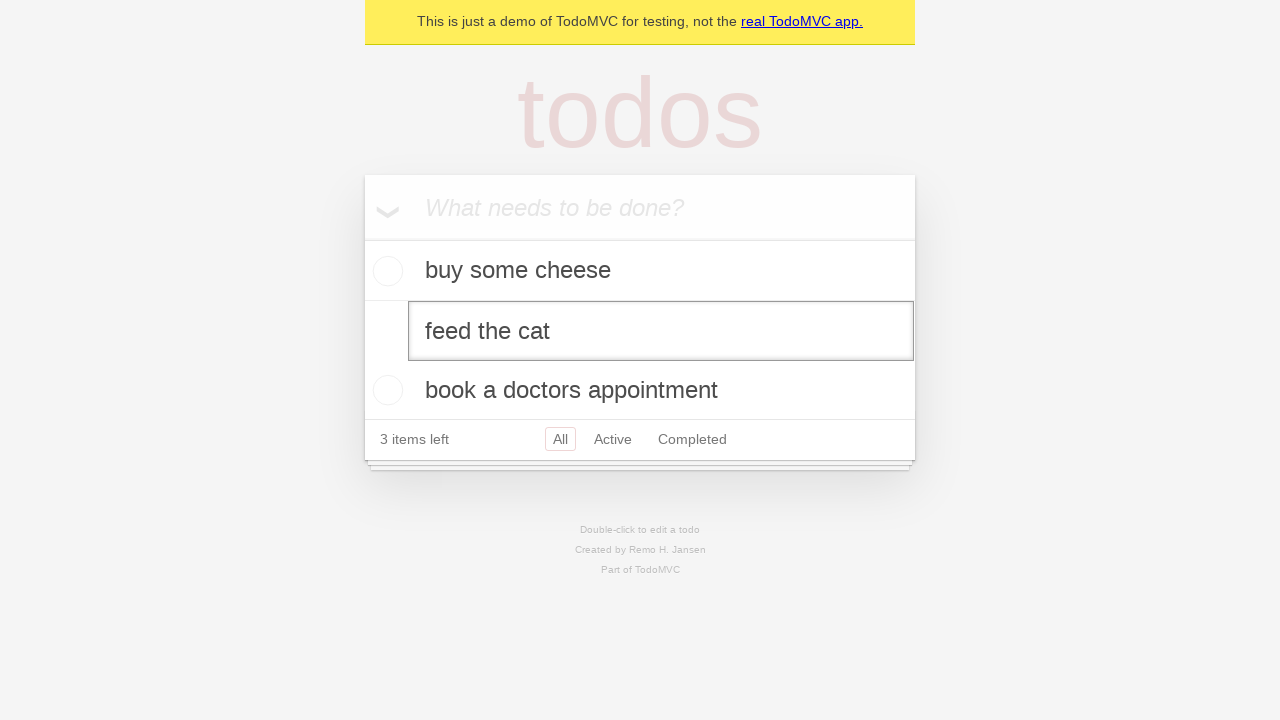

Cleared text from todo edit field on [data-testid='todo-item'] >> nth=1 >> internal:role=textbox[name="Edit"i]
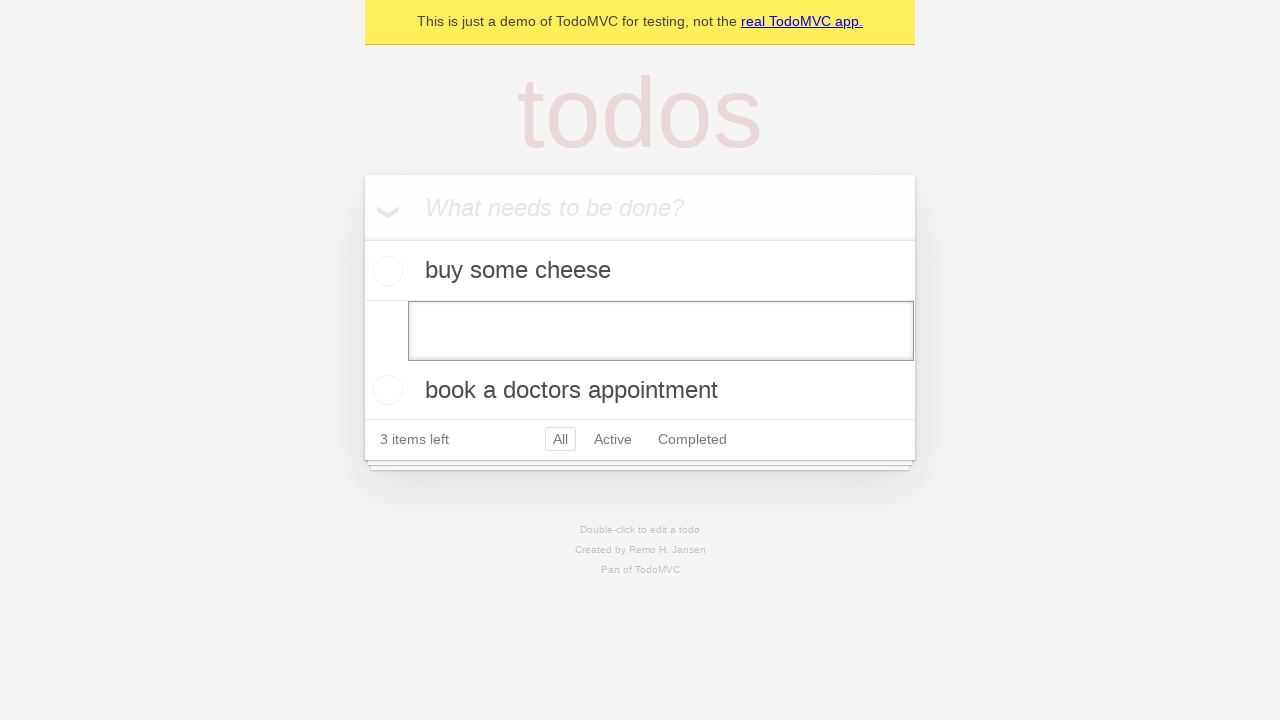

Pressed Enter to confirm empty text entry, removing the todo item on [data-testid='todo-item'] >> nth=1 >> internal:role=textbox[name="Edit"i]
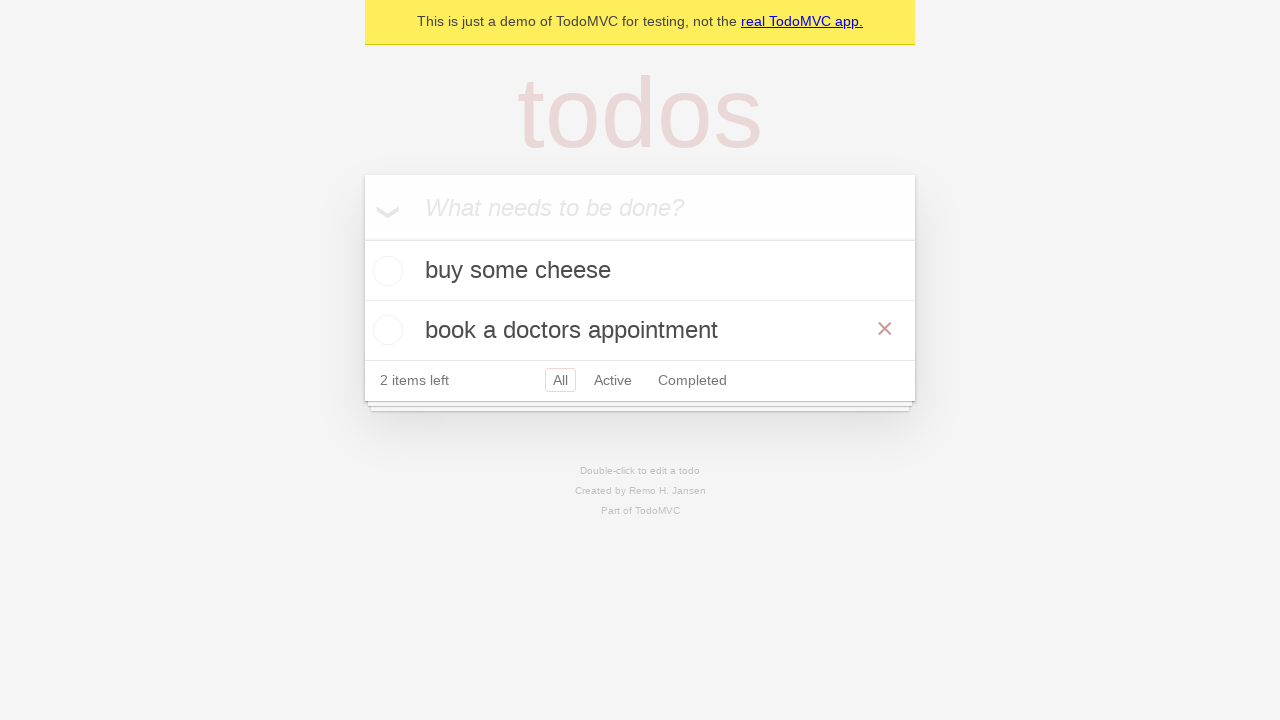

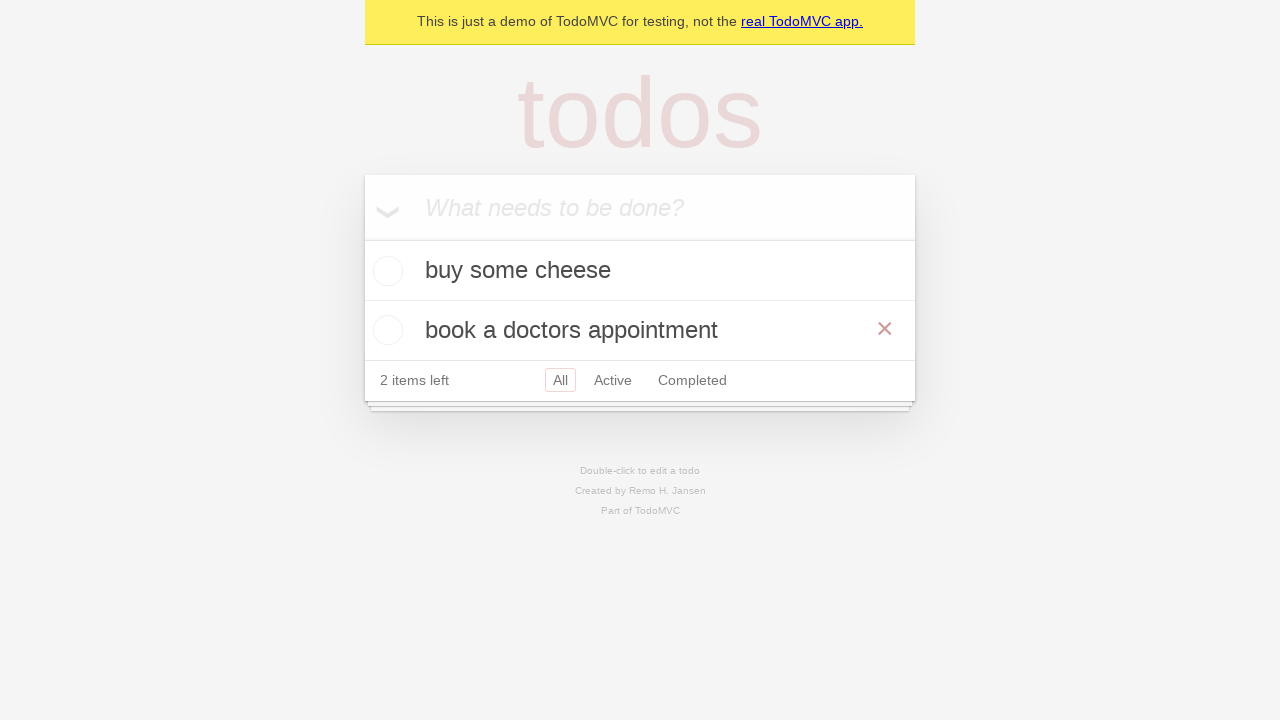